Navigates to a test page and verifies the page title matches the expected value

Starting URL: http://crossbrowsertesting.github.io/selenium_example_page.html

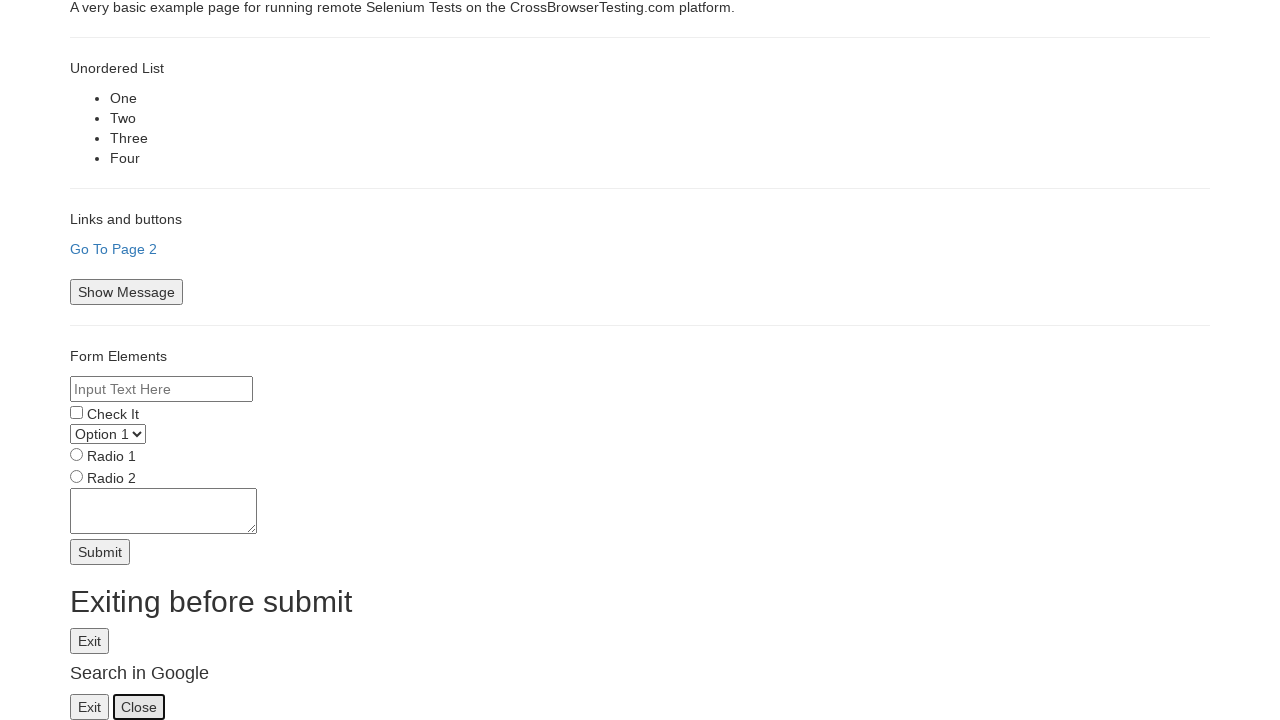

Navigated to Selenium test example page
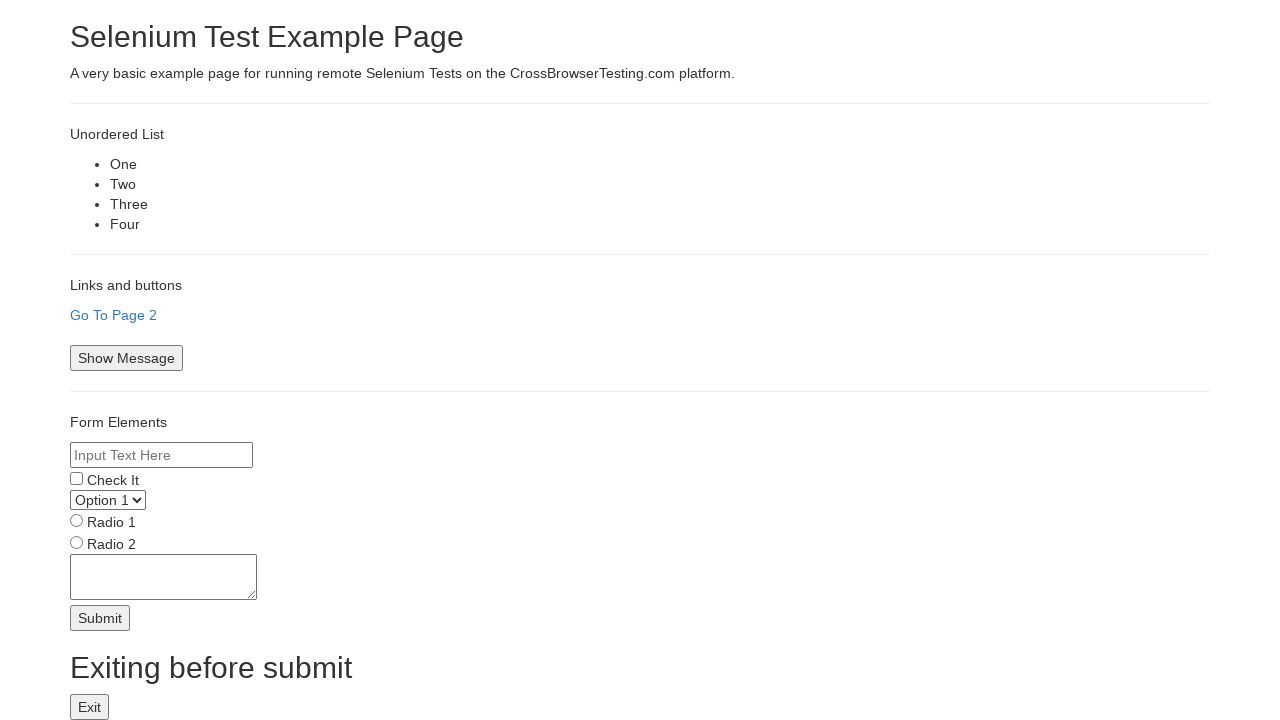

Page title verified to be 'Selenium Test Example Page'
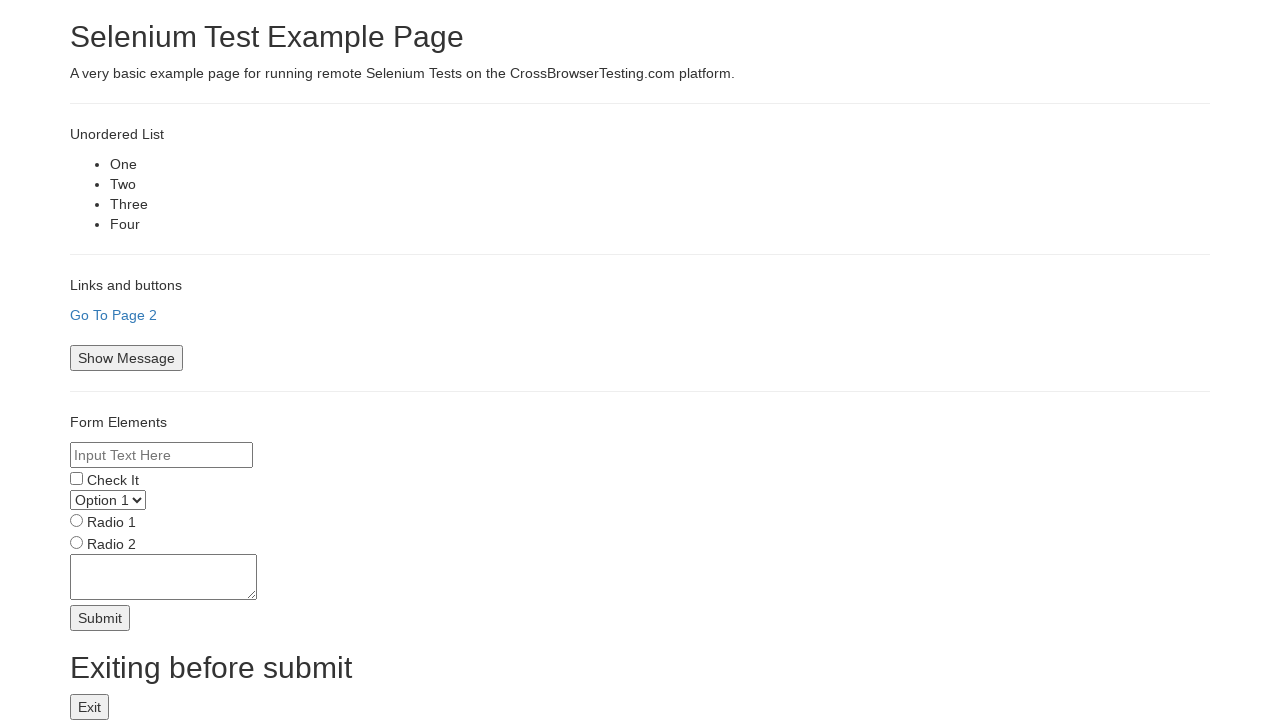

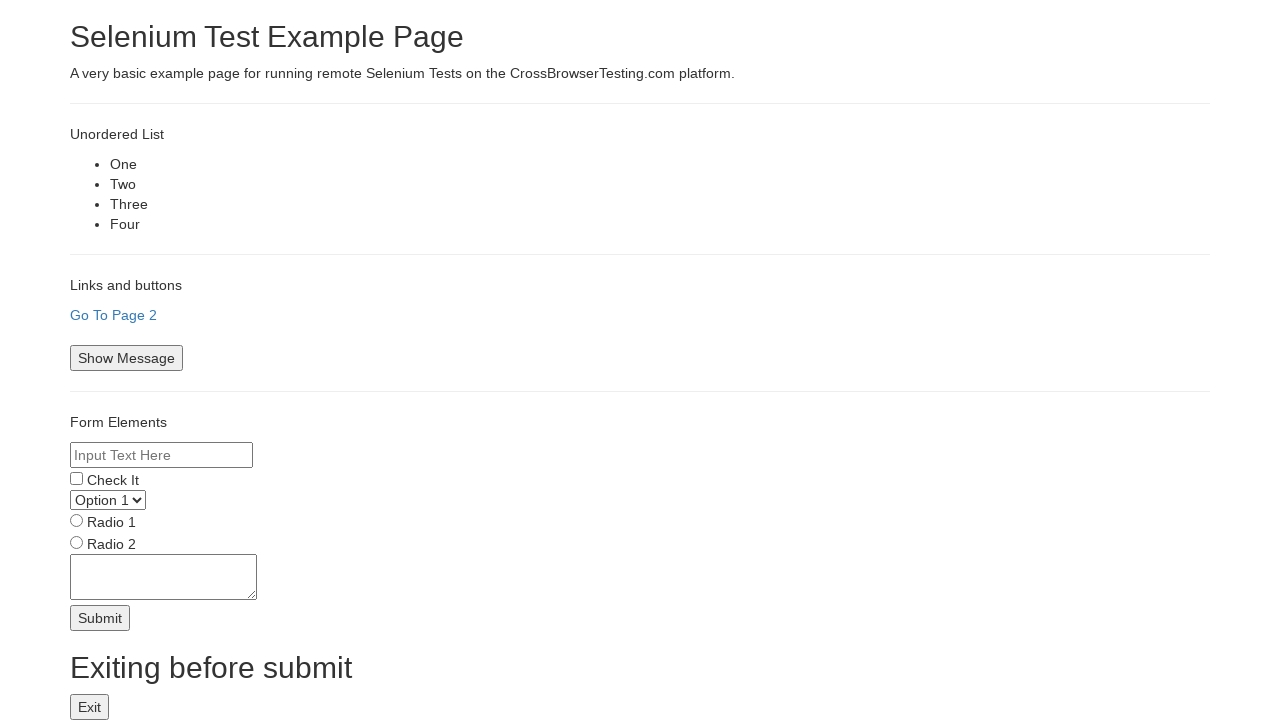